Tests that new todo items are appended to the bottom of the list by adding 3 items

Starting URL: https://demo.playwright.dev/todomvc

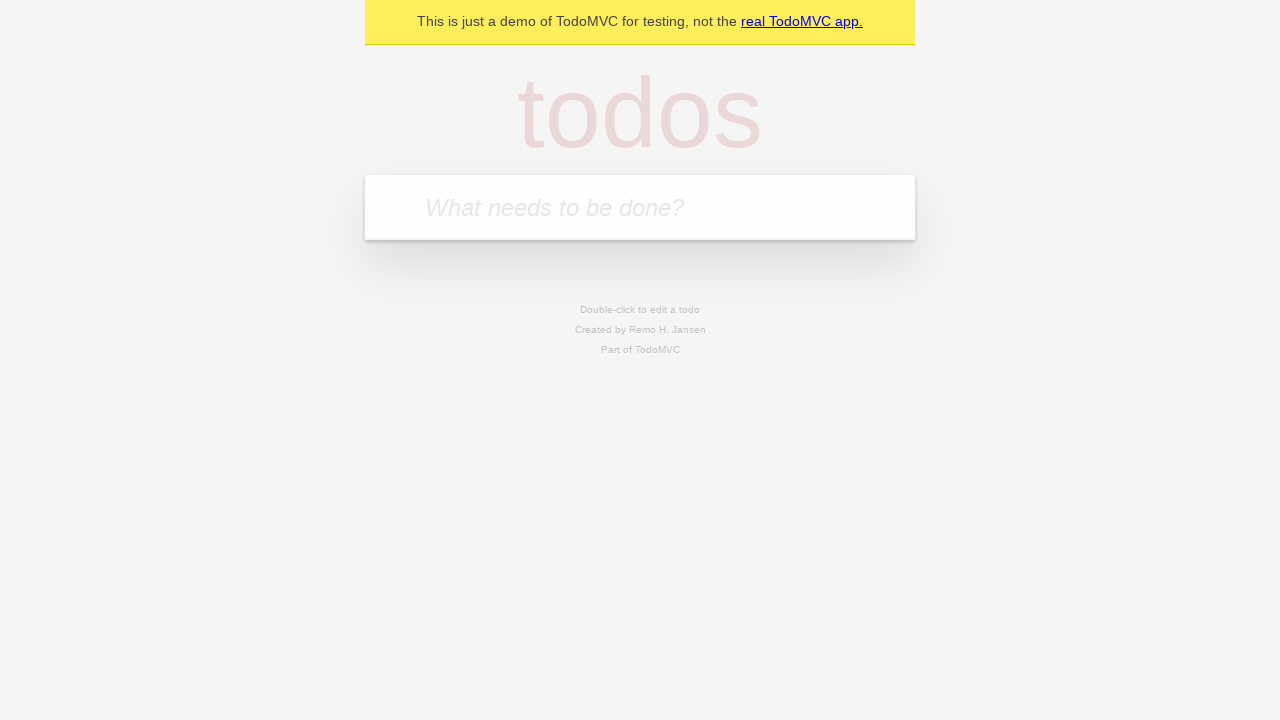

Located the todo input field
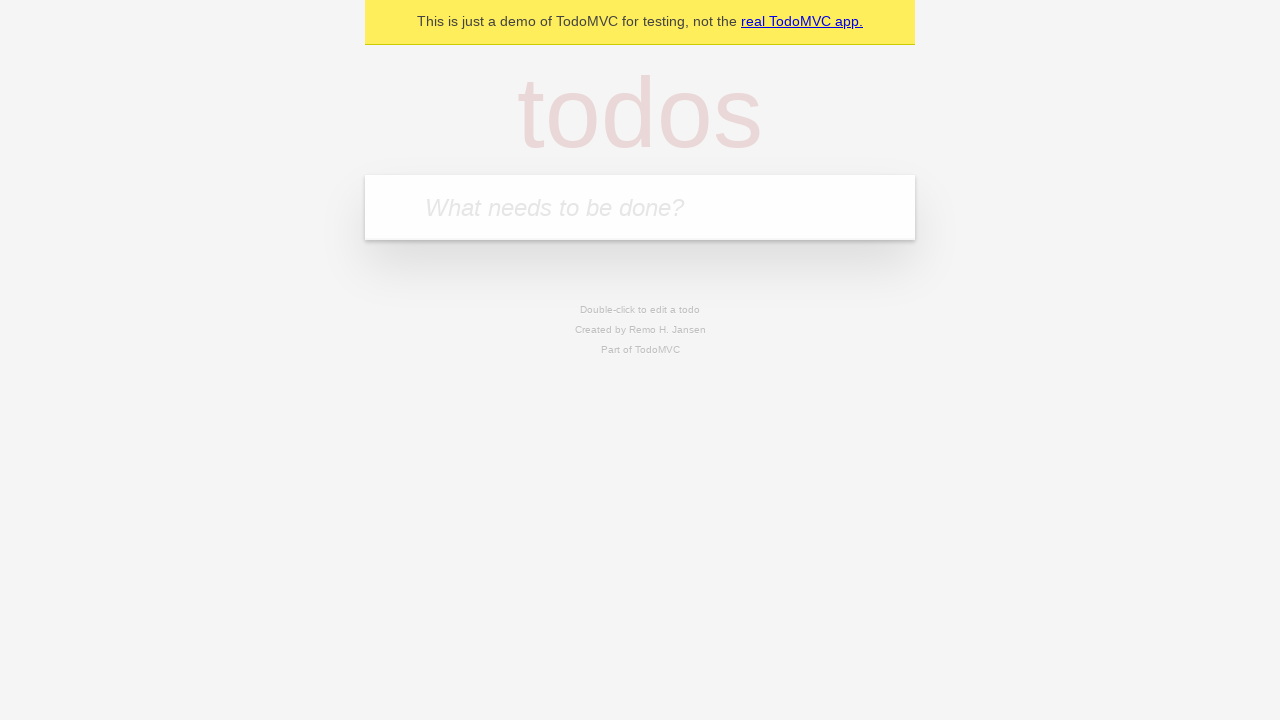

Filled first todo item 'buy some cheese' on internal:attr=[placeholder="What needs to be done?"i]
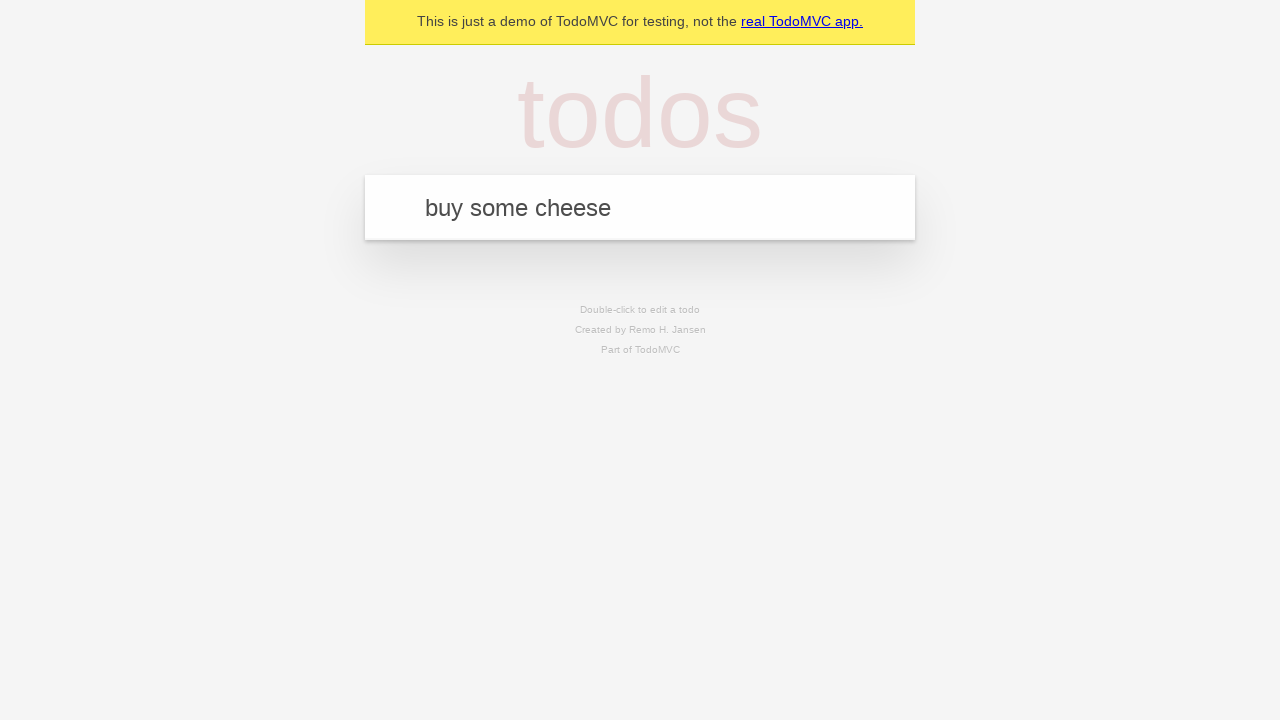

Pressed Enter to add first todo item on internal:attr=[placeholder="What needs to be done?"i]
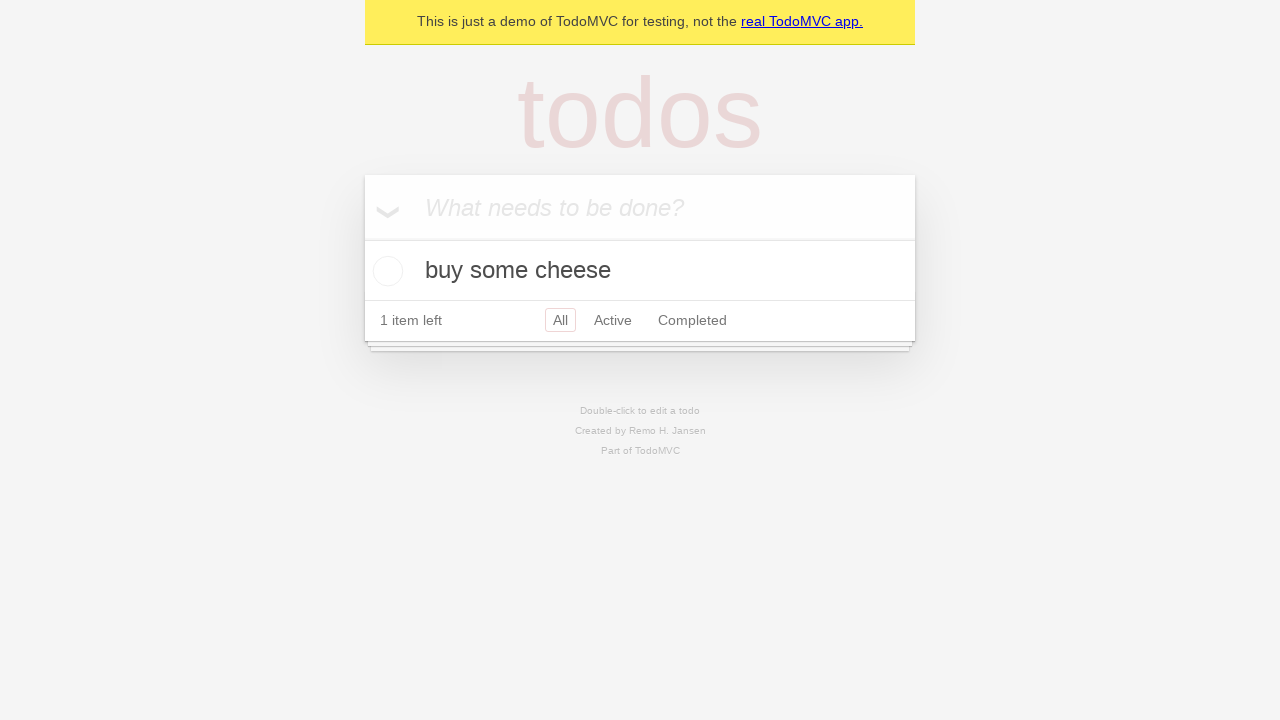

Filled second todo item 'feed the cat' on internal:attr=[placeholder="What needs to be done?"i]
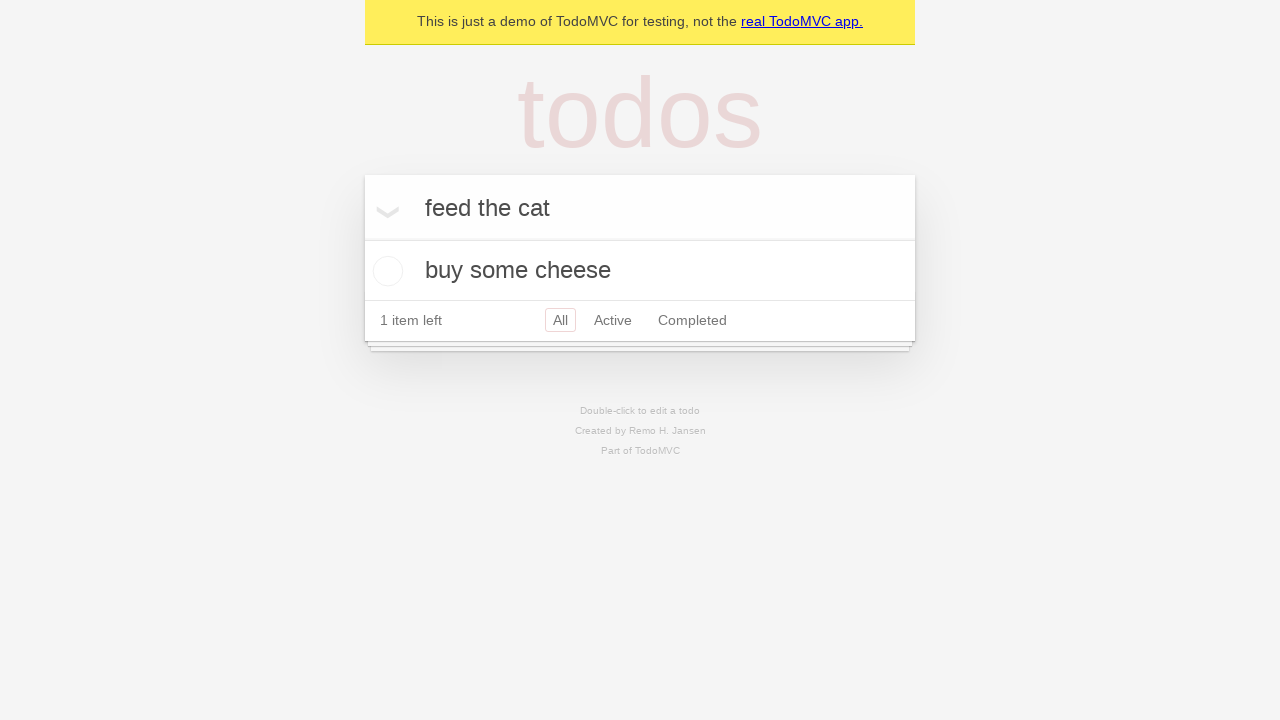

Pressed Enter to add second todo item on internal:attr=[placeholder="What needs to be done?"i]
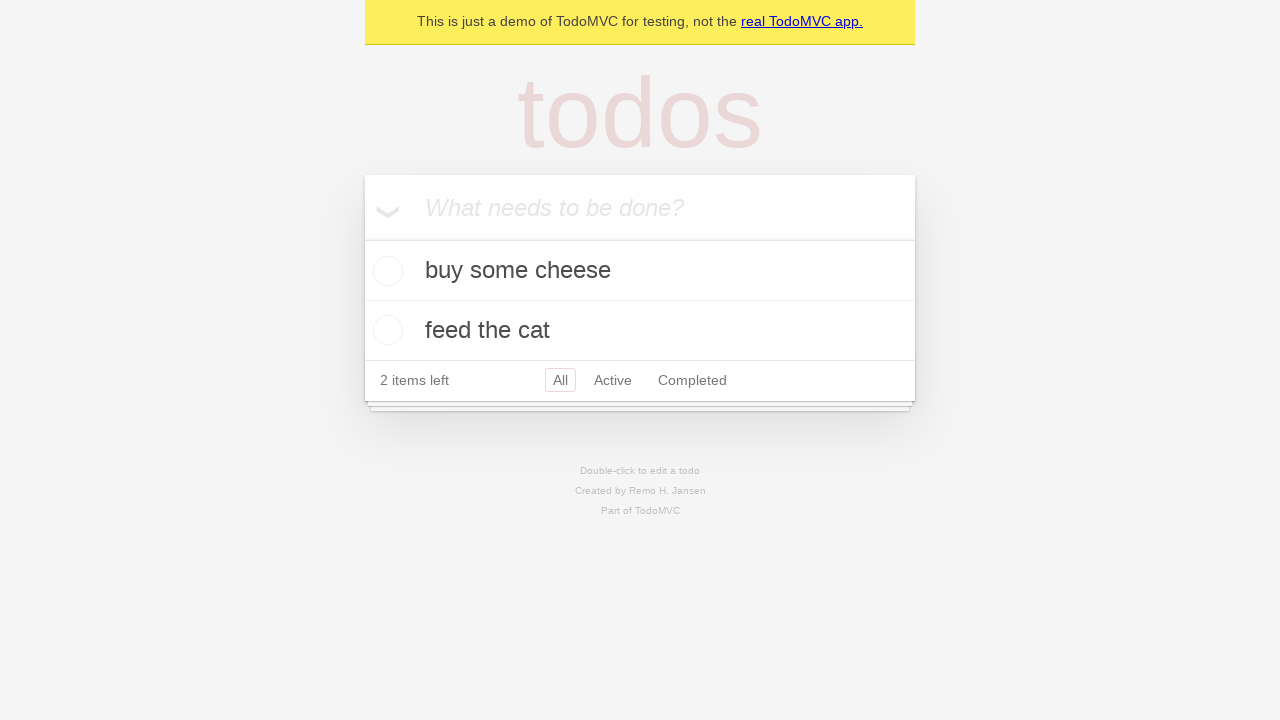

Filled third todo item 'book a doctors appointment' on internal:attr=[placeholder="What needs to be done?"i]
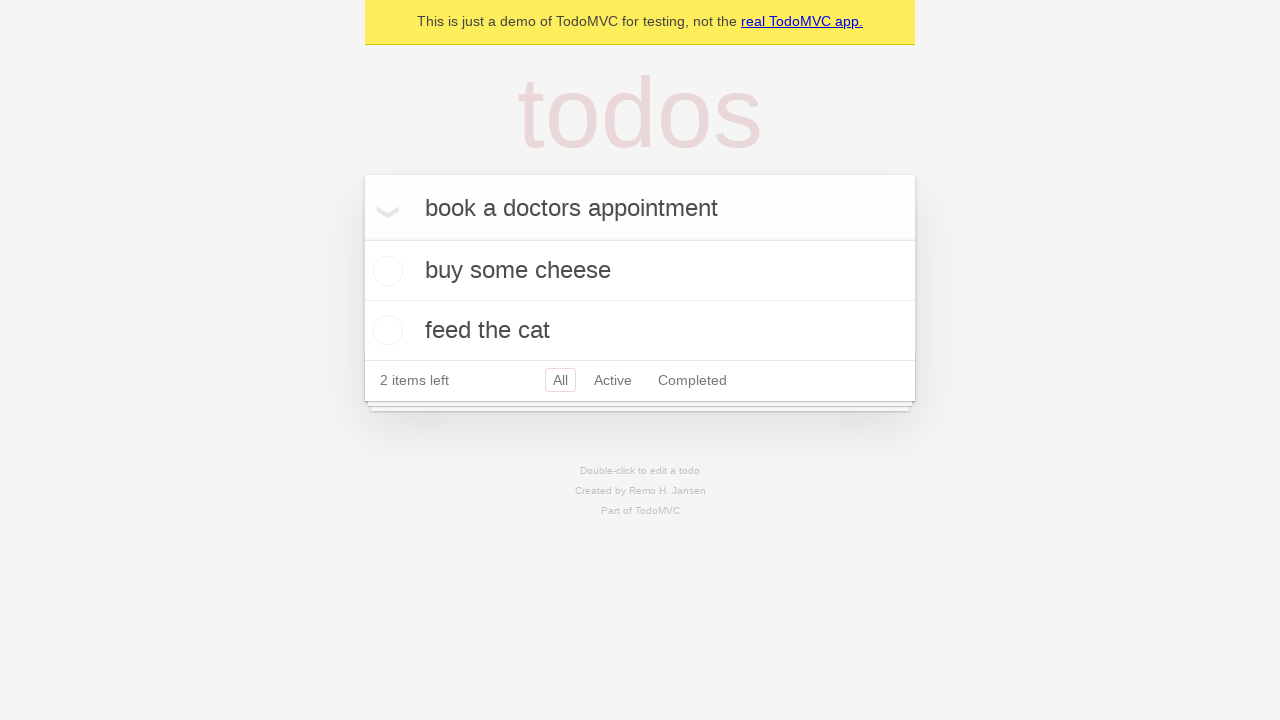

Pressed Enter to add third todo item on internal:attr=[placeholder="What needs to be done?"i]
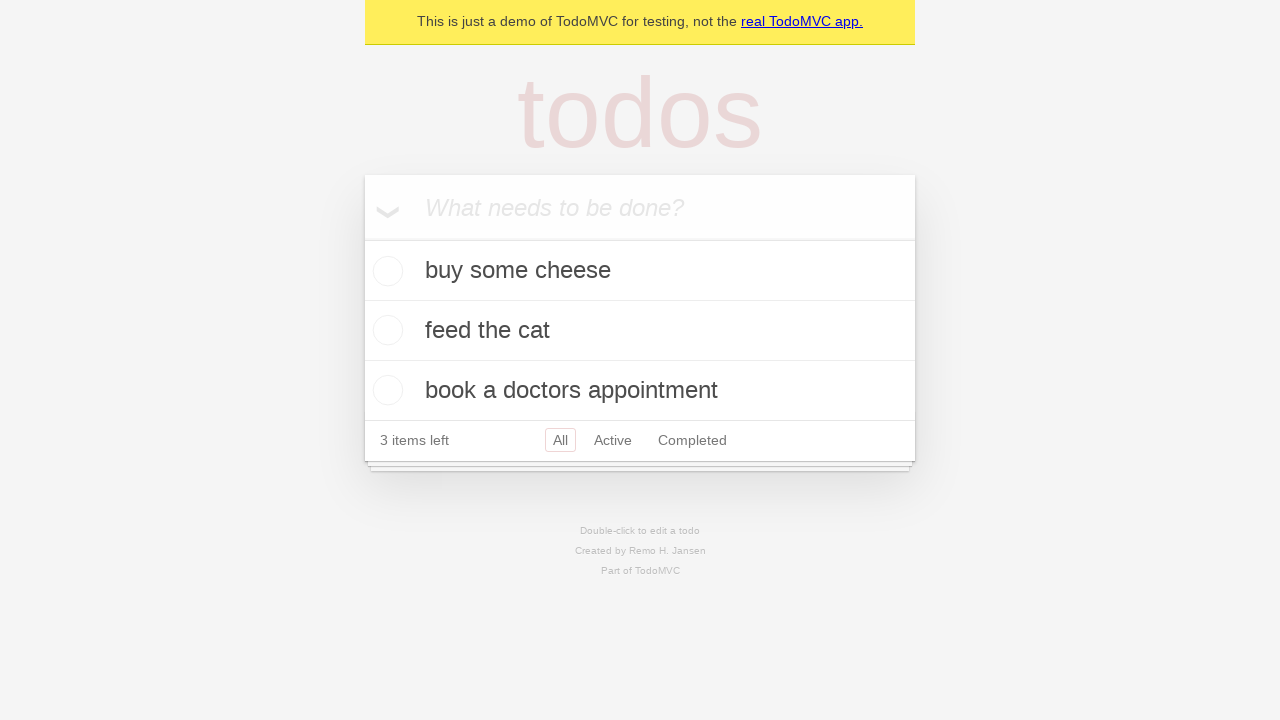

Verified that all 3 todo items were appended to the list
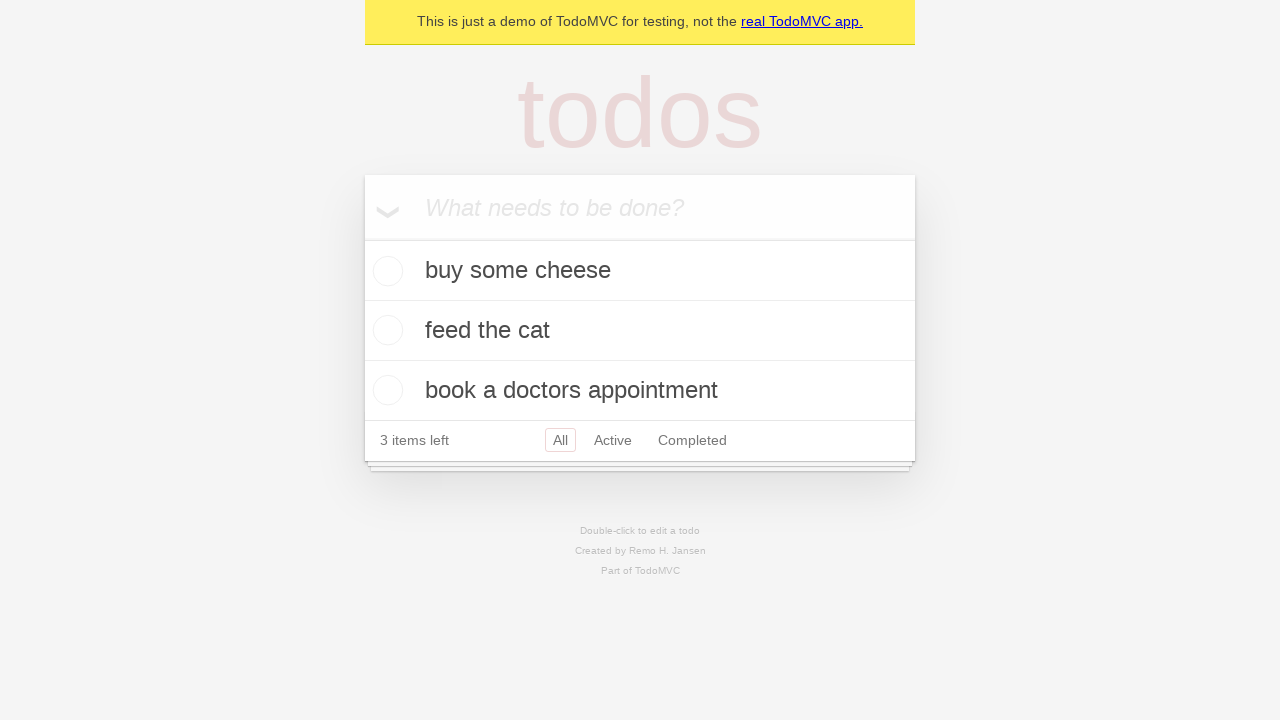

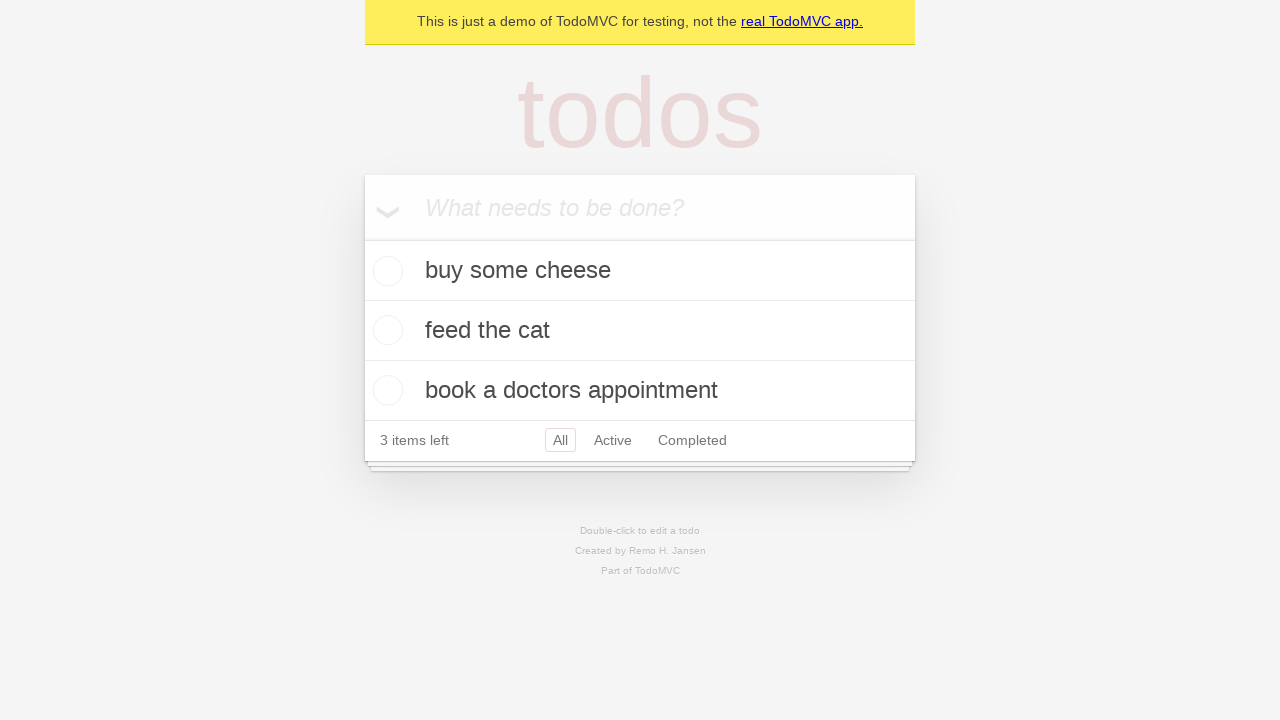